Tests drag and drop functionality by dragging an element into a drop zone within an iframe

Starting URL: https://jqueryui.com/droppable/

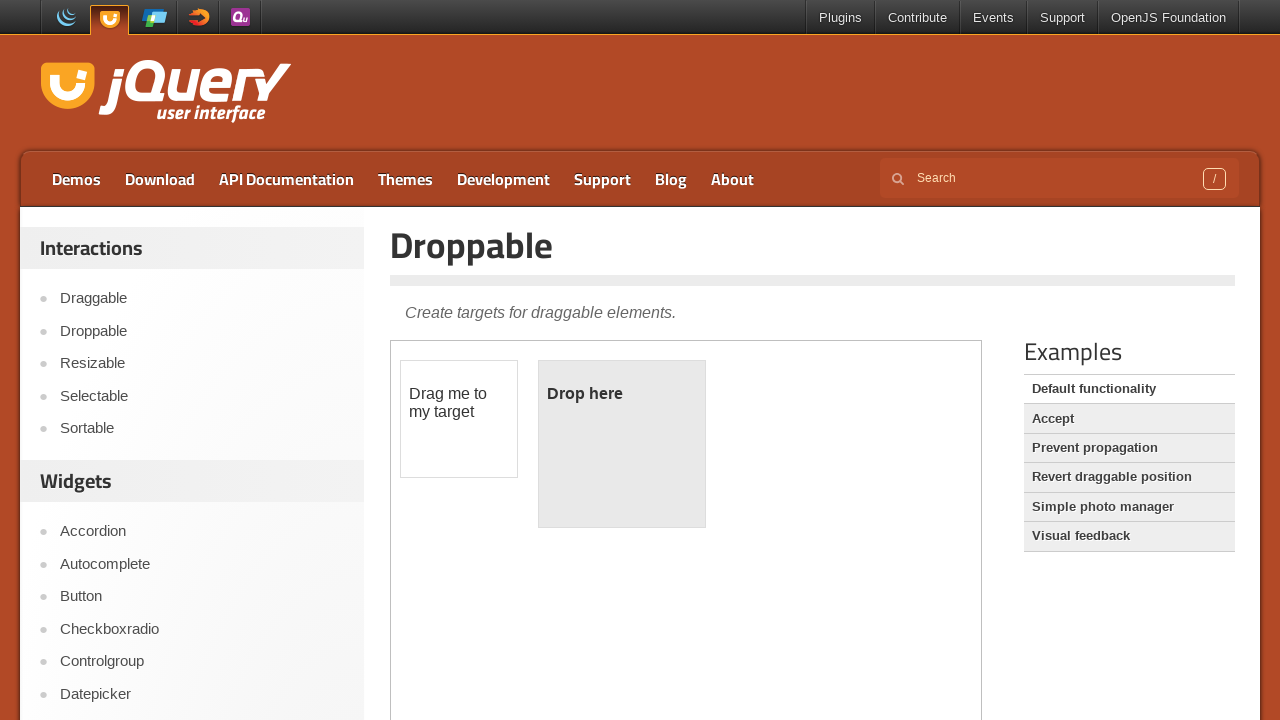

Located iframe with class 'demo-frame' containing drag and drop demo
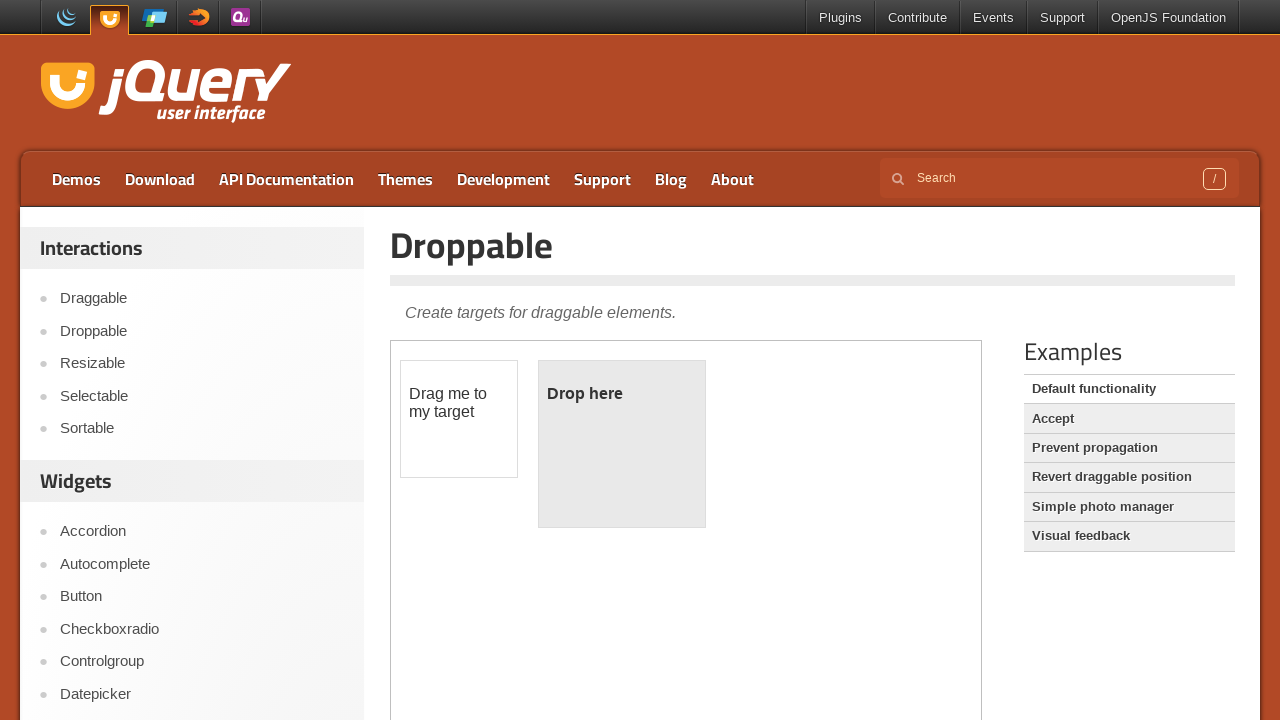

Located draggable element with id 'draggable'
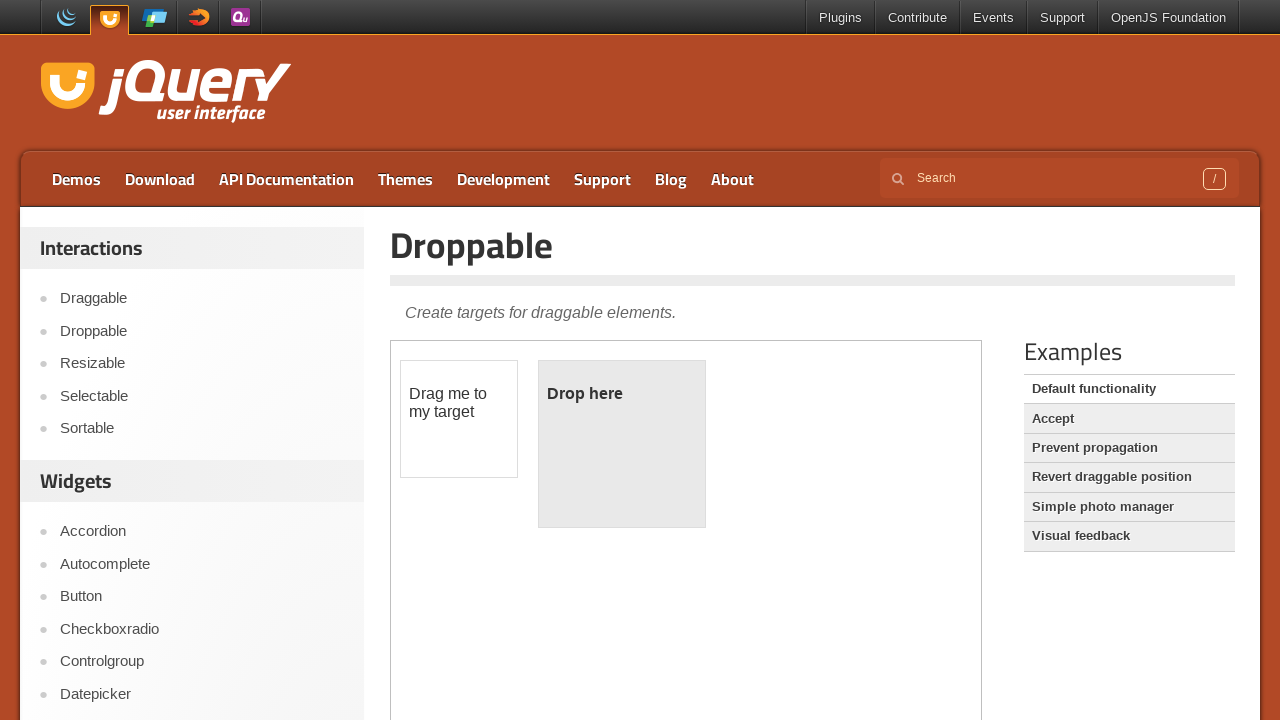

Located droppable element with id 'droppable'
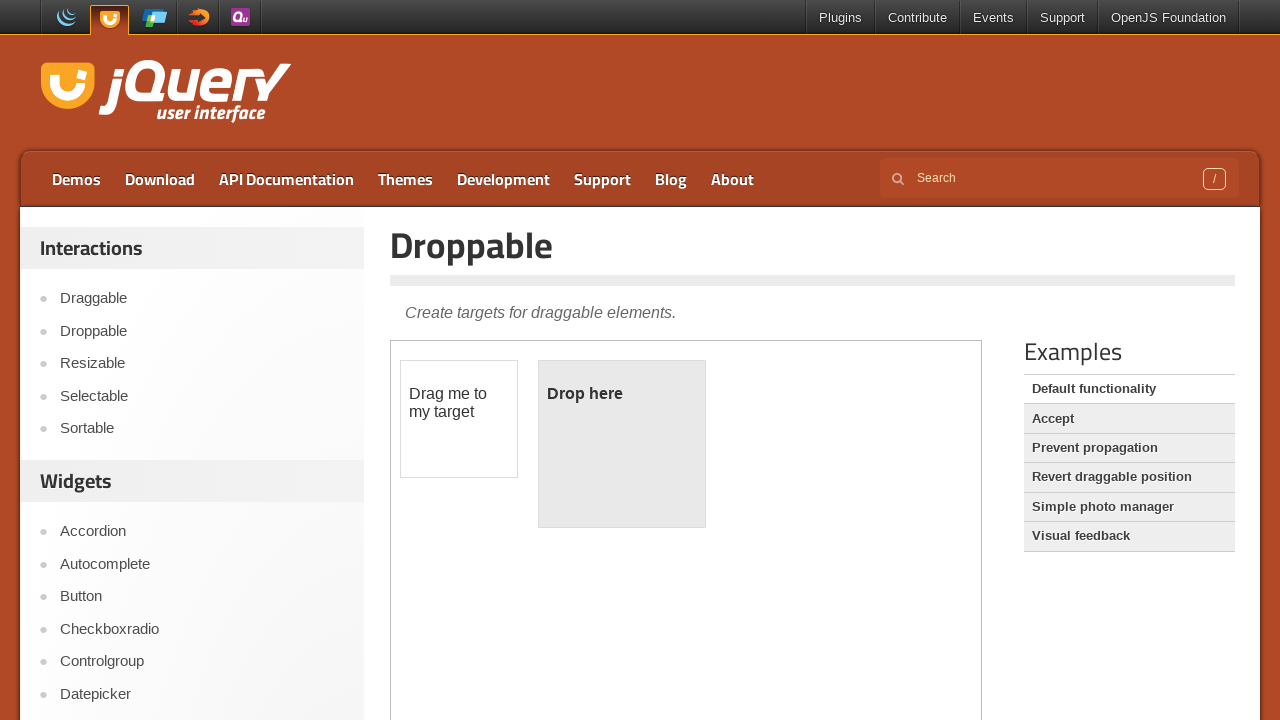

Dragged draggable element into droppable zone at (622, 444)
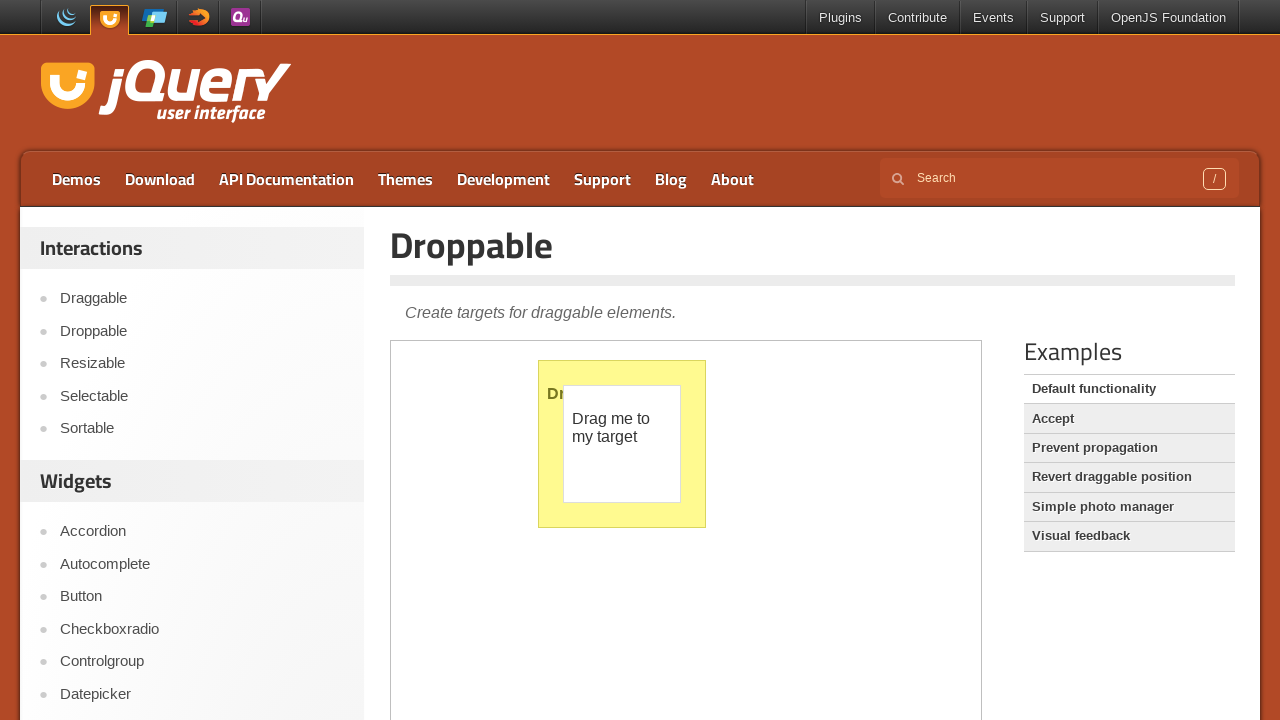

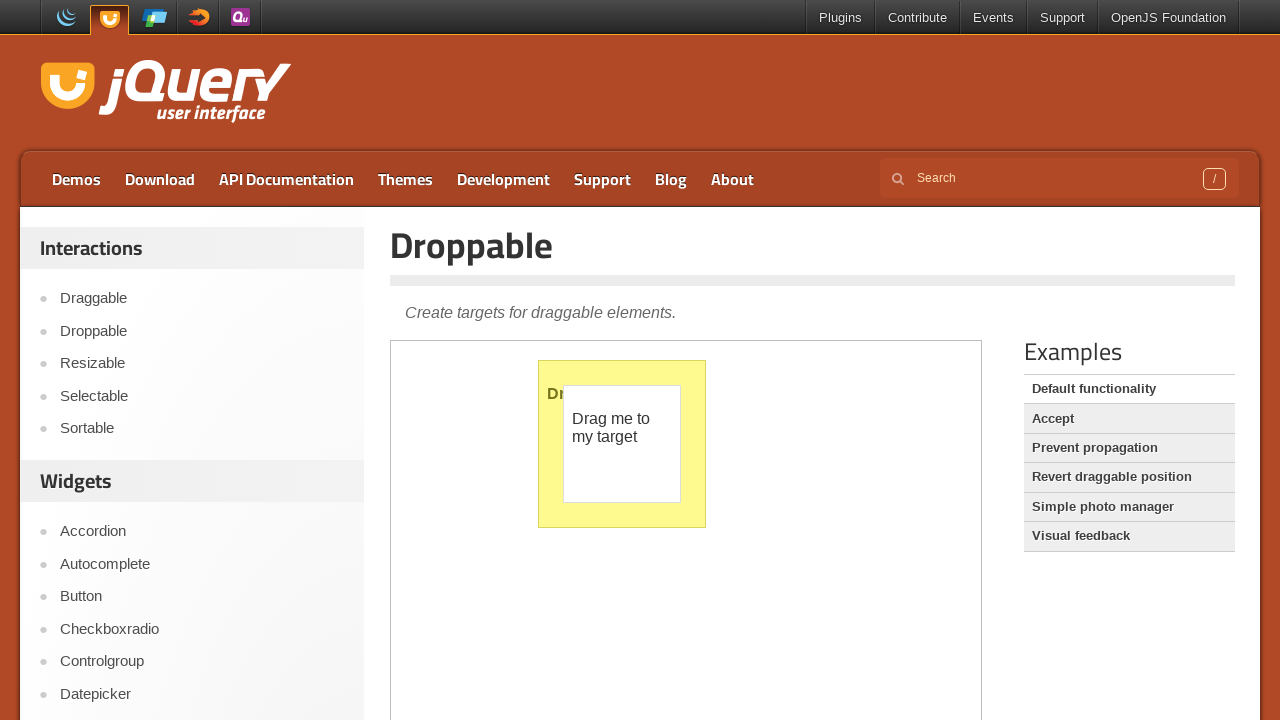